Tests the DemoQA practice form by filling out personal information fields including name, email, gender, phone number, date of birth, subjects, hobbies, and address, then submitting the form.

Starting URL: https://demoqa.com/automation-practice-form

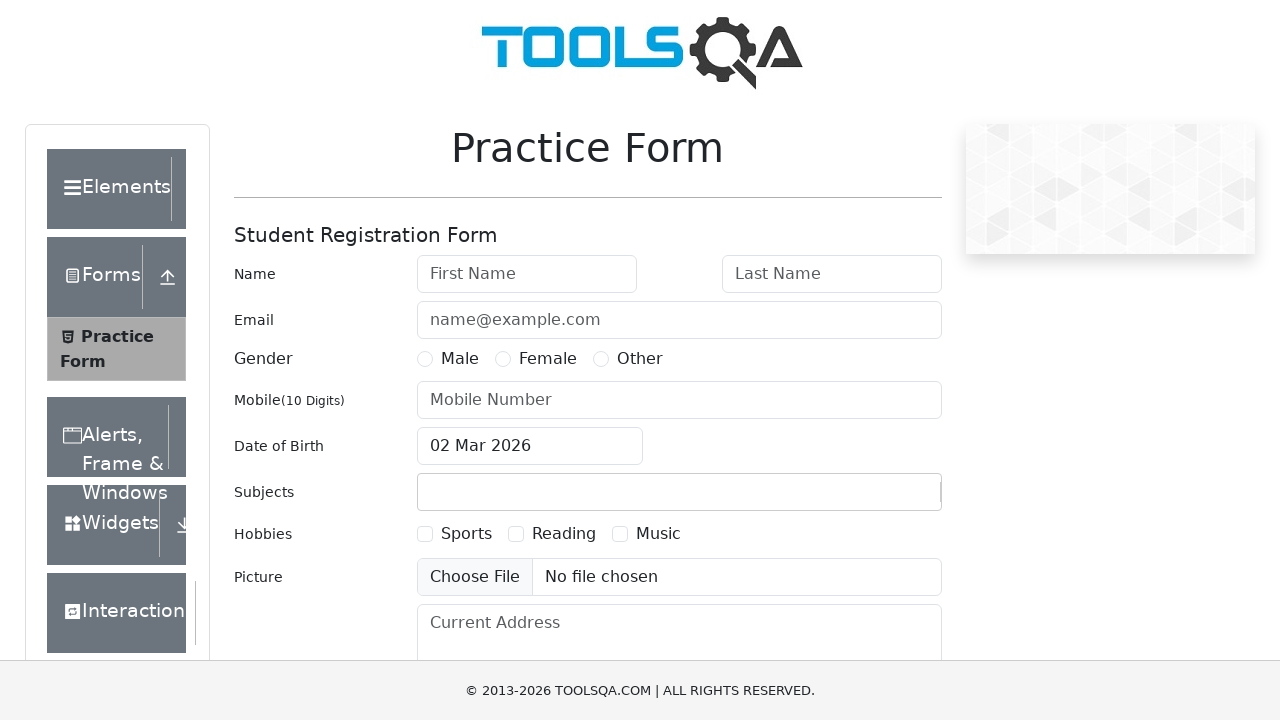

Submit button is visible and ready
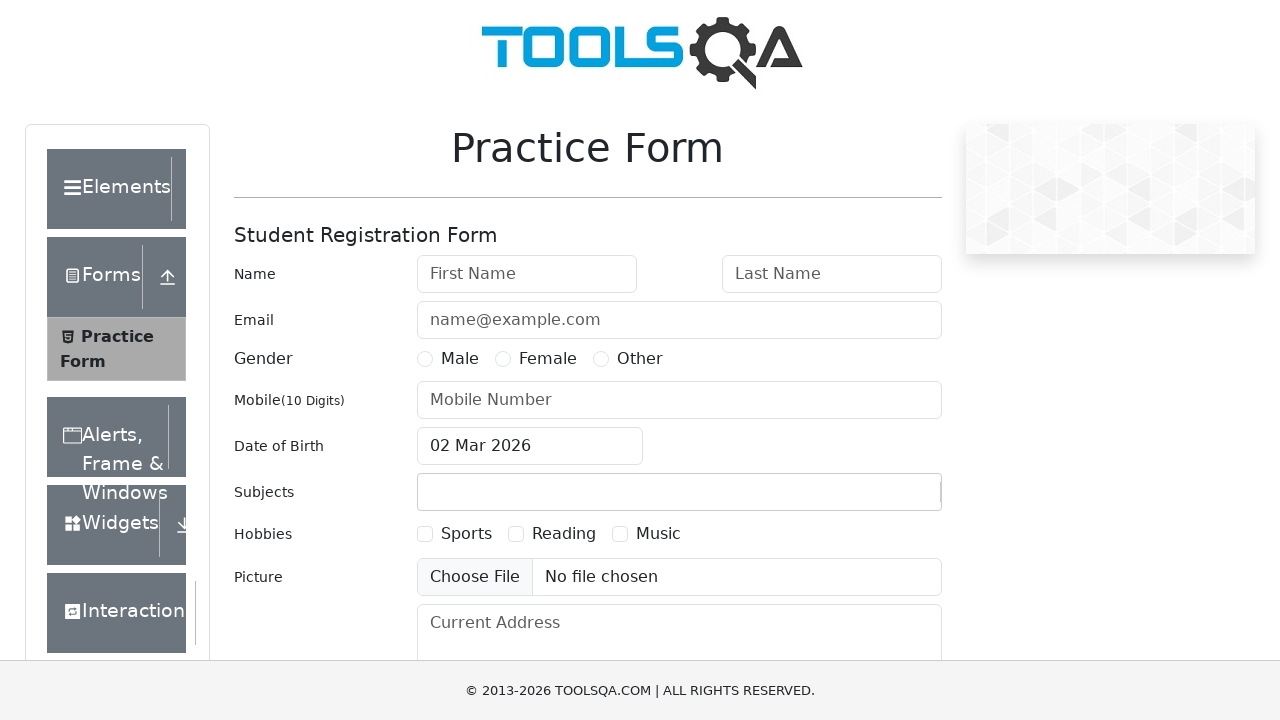

Clicked submit button to trigger validation at (885, 499) on #submit
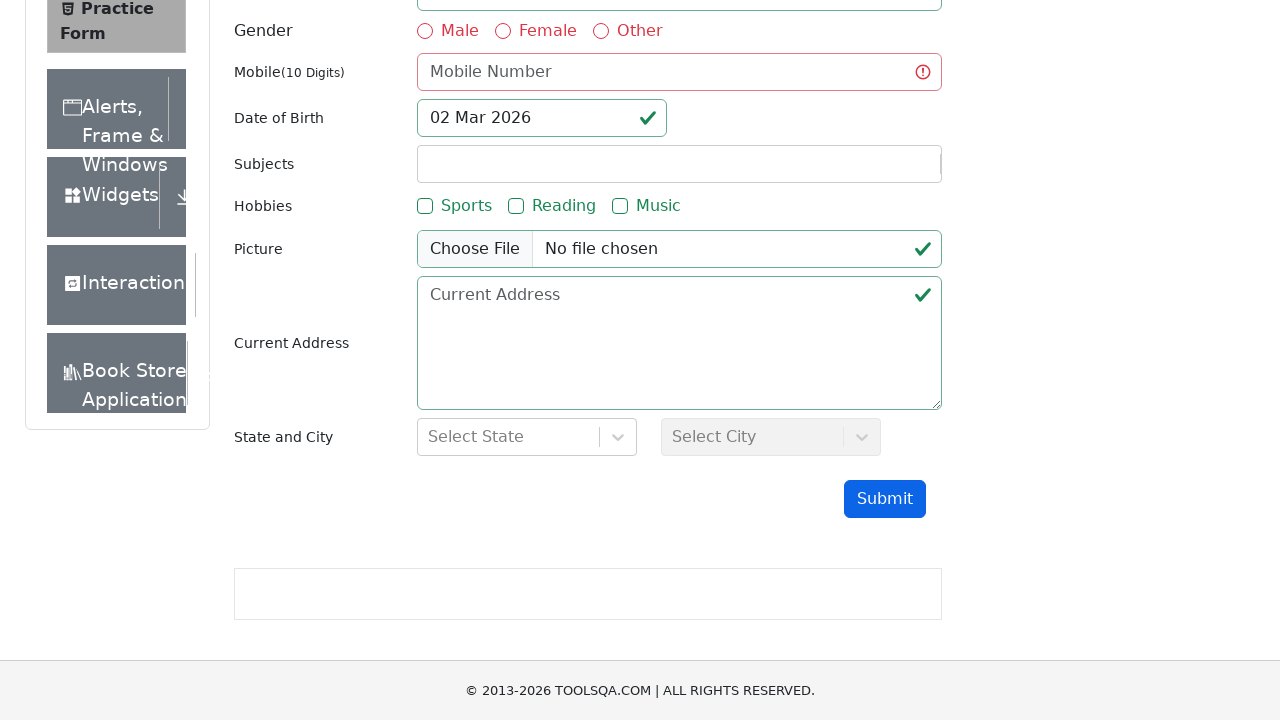

Filled first name field with 'Evgeny' on [placeholder='First Name']
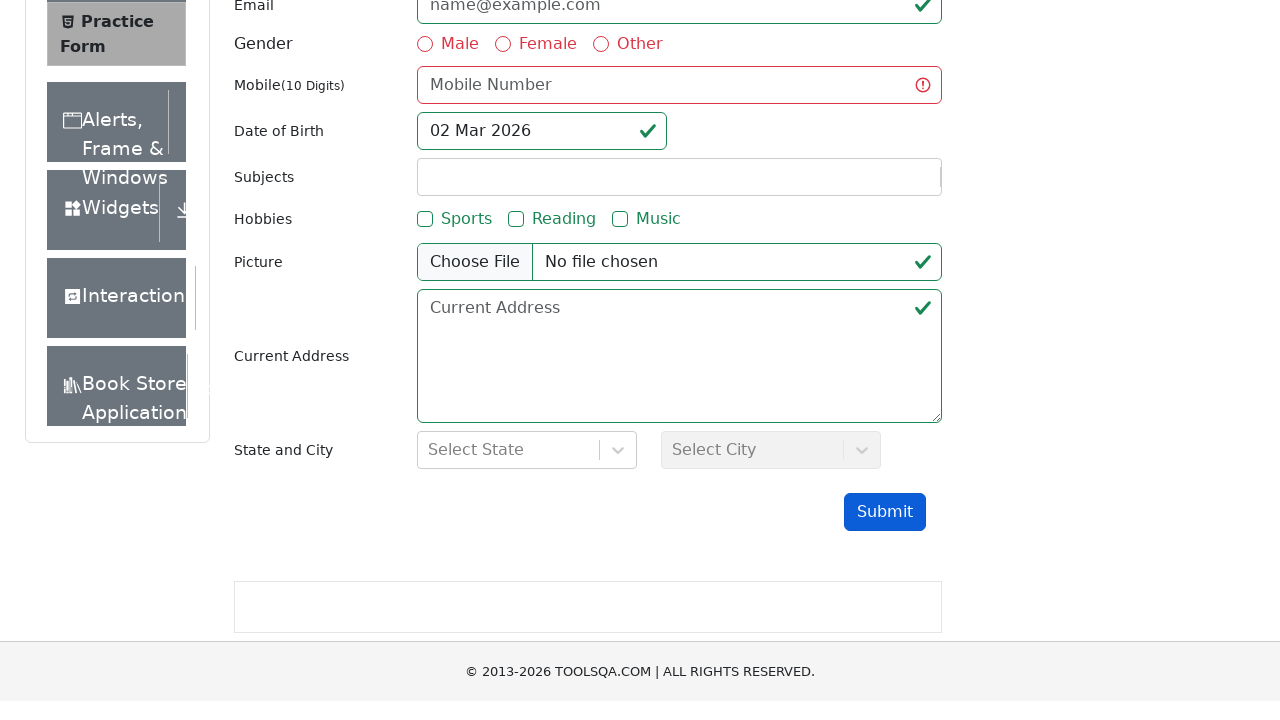

Filled last name field with 'Yaroslavtsev' on [placeholder='Last Name']
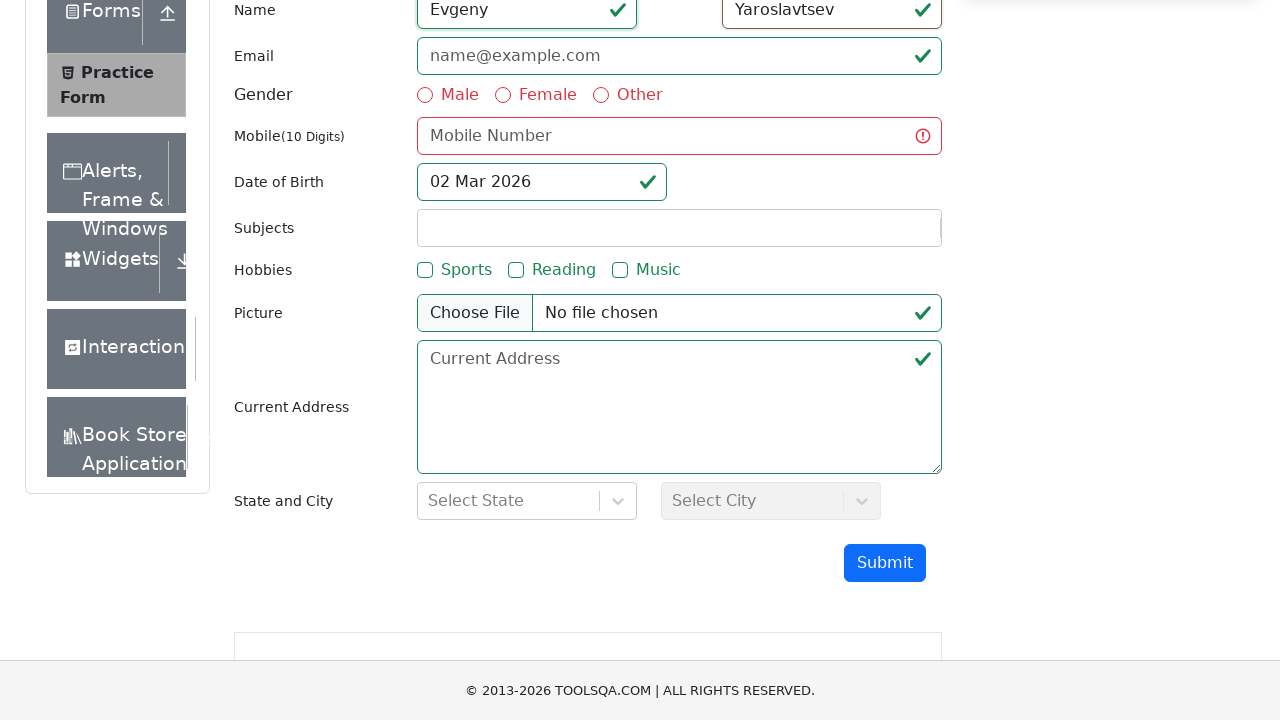

Filled email field with 'ye@ya.ru' on [placeholder='name@example.com']
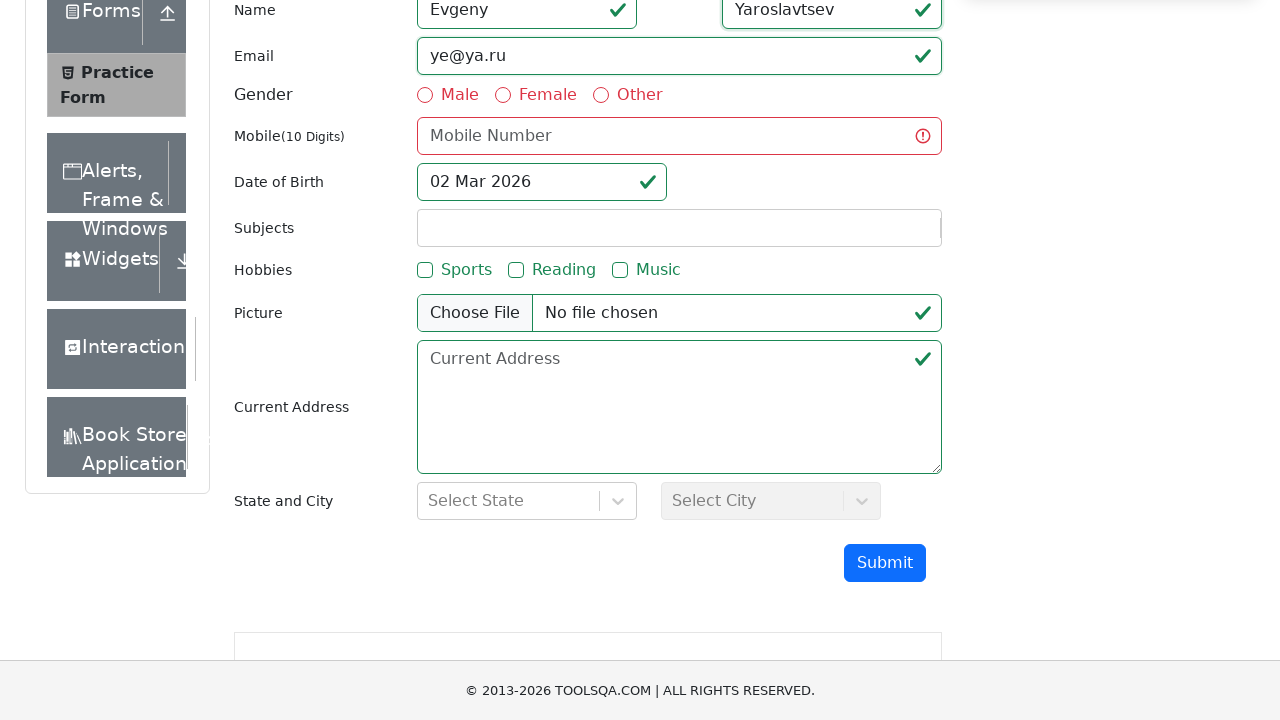

Selected Male gender option at (460, 95) on label[for='gender-radio-1']
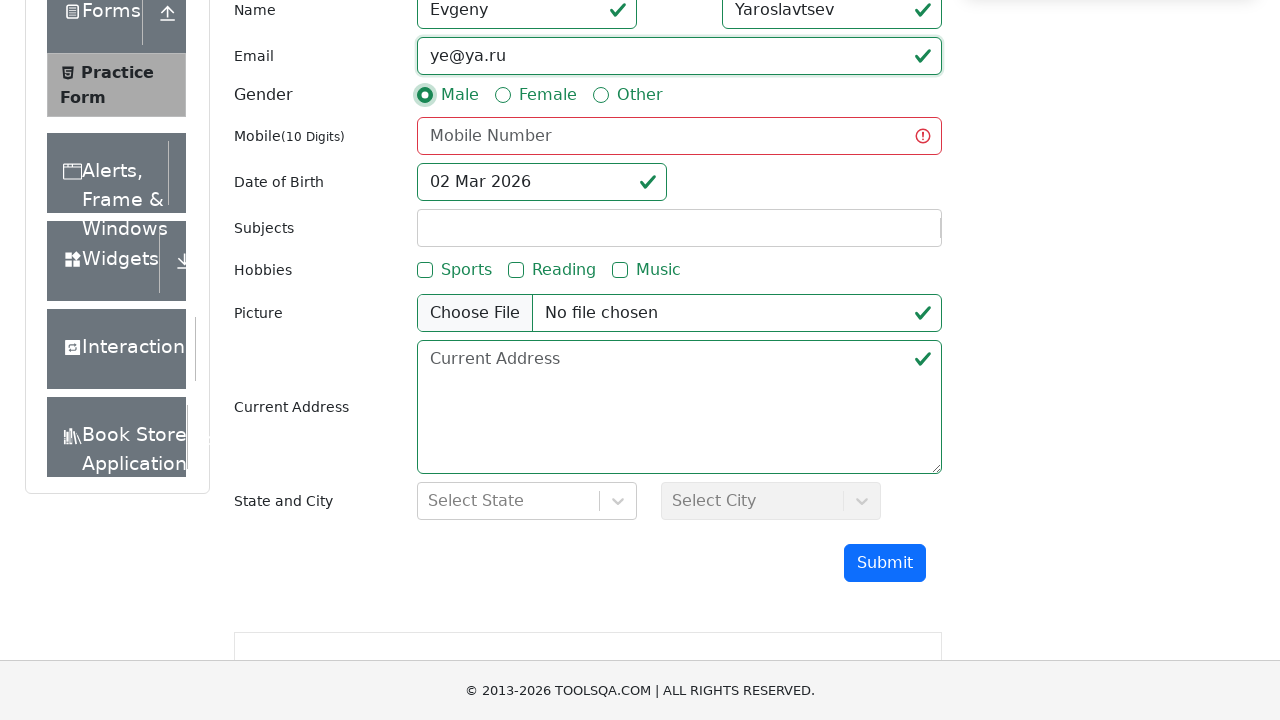

Filled phone number field with '1234567890' on #userNumber
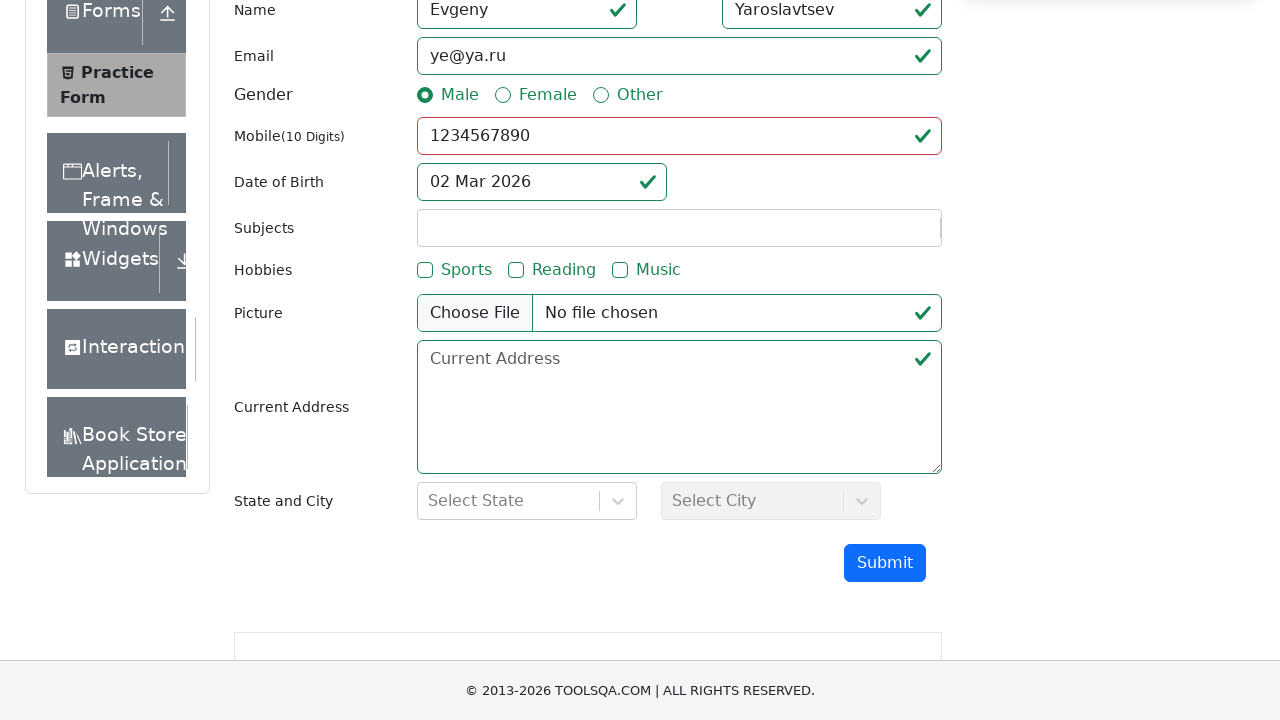

Clicked on date of birth input field at (542, 182) on #dateOfBirthInput
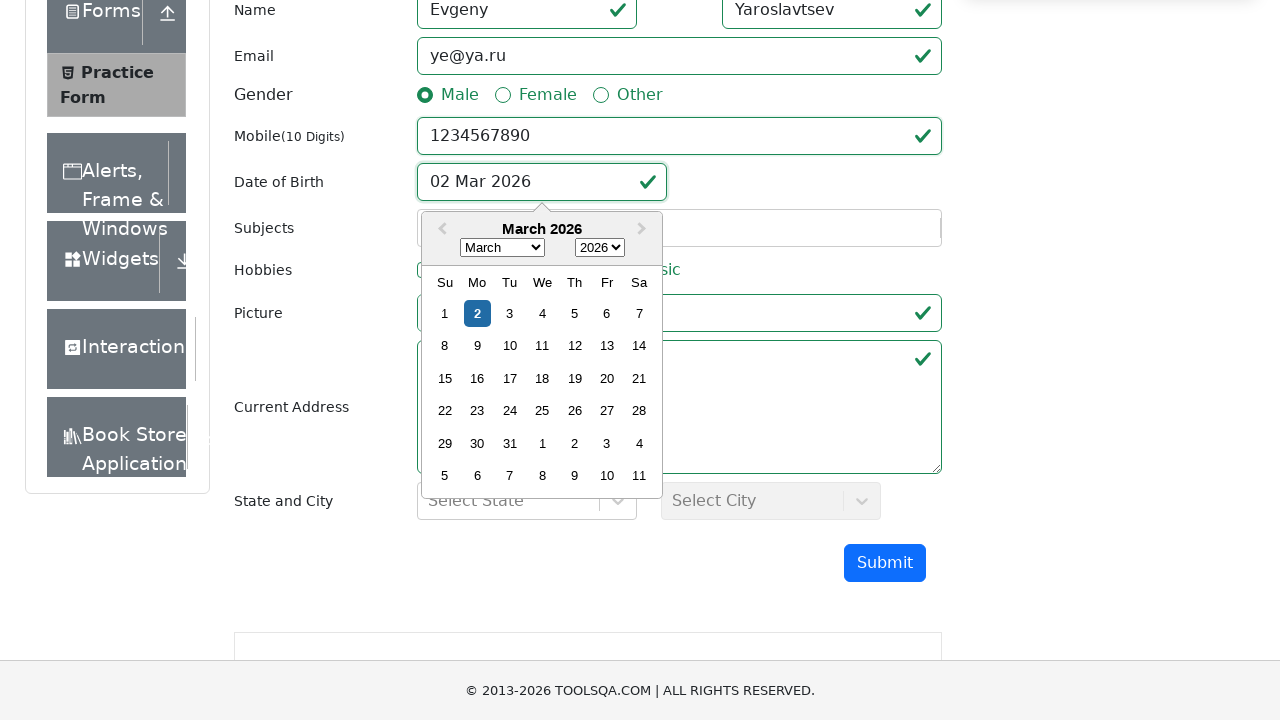

Selected all text in date field
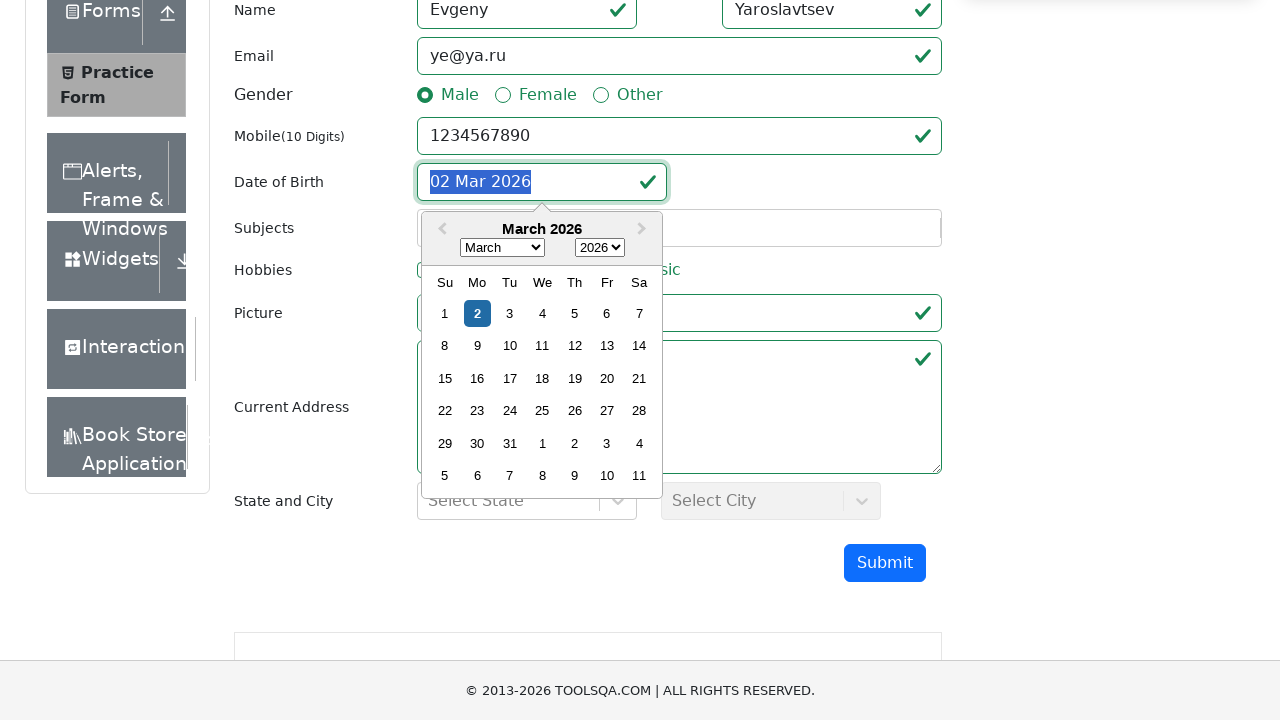

Typed date of birth '24 Dec 1991'
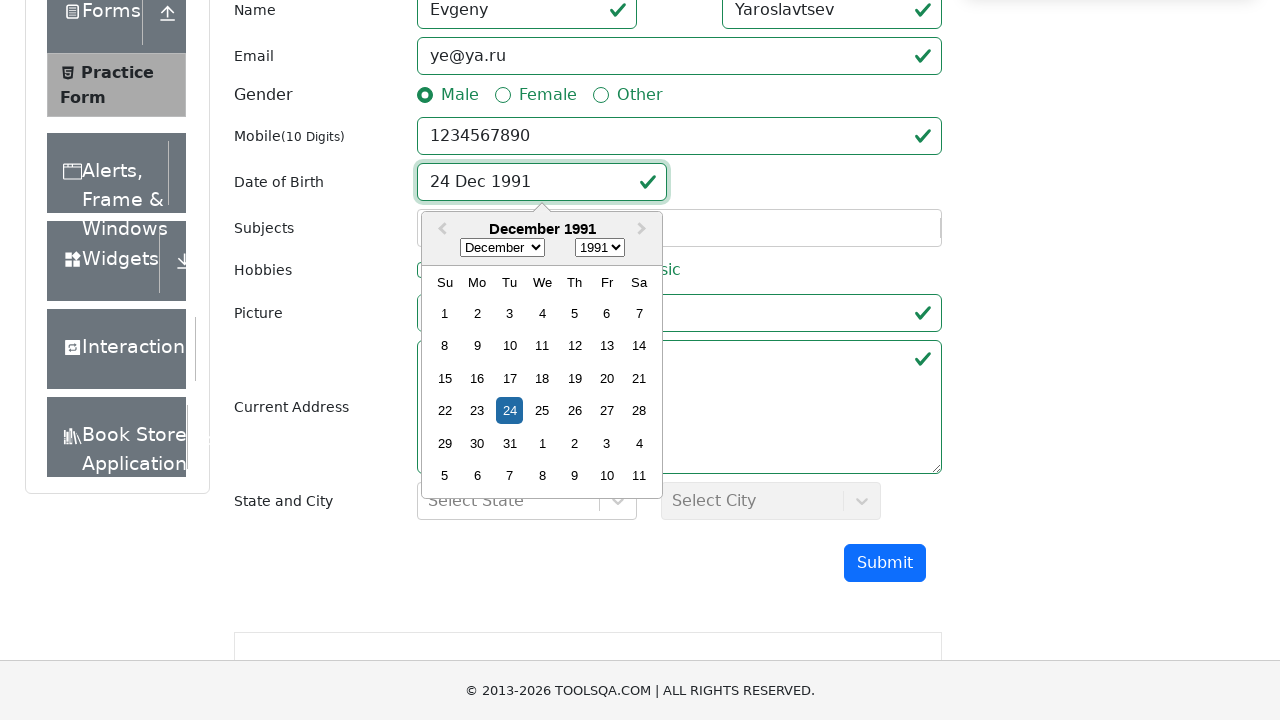

Pressed Escape to close date picker
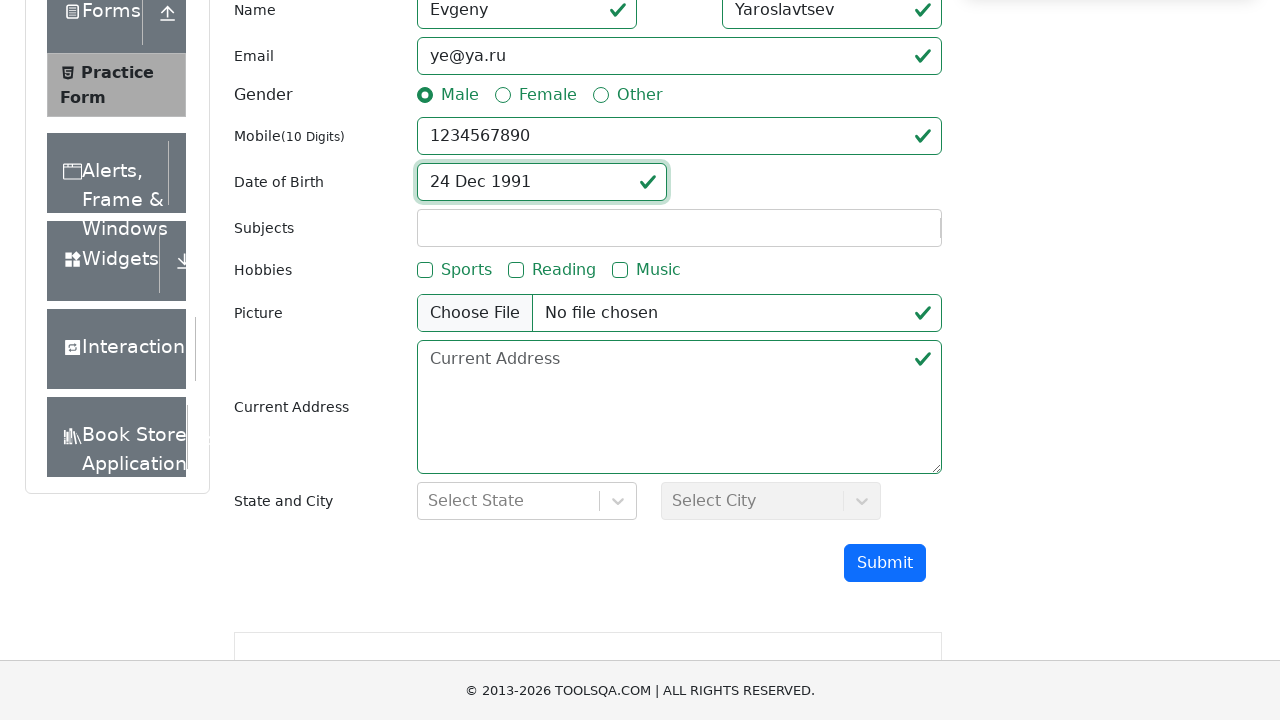

Typed 'Maths' in subjects field on #subjectsInput
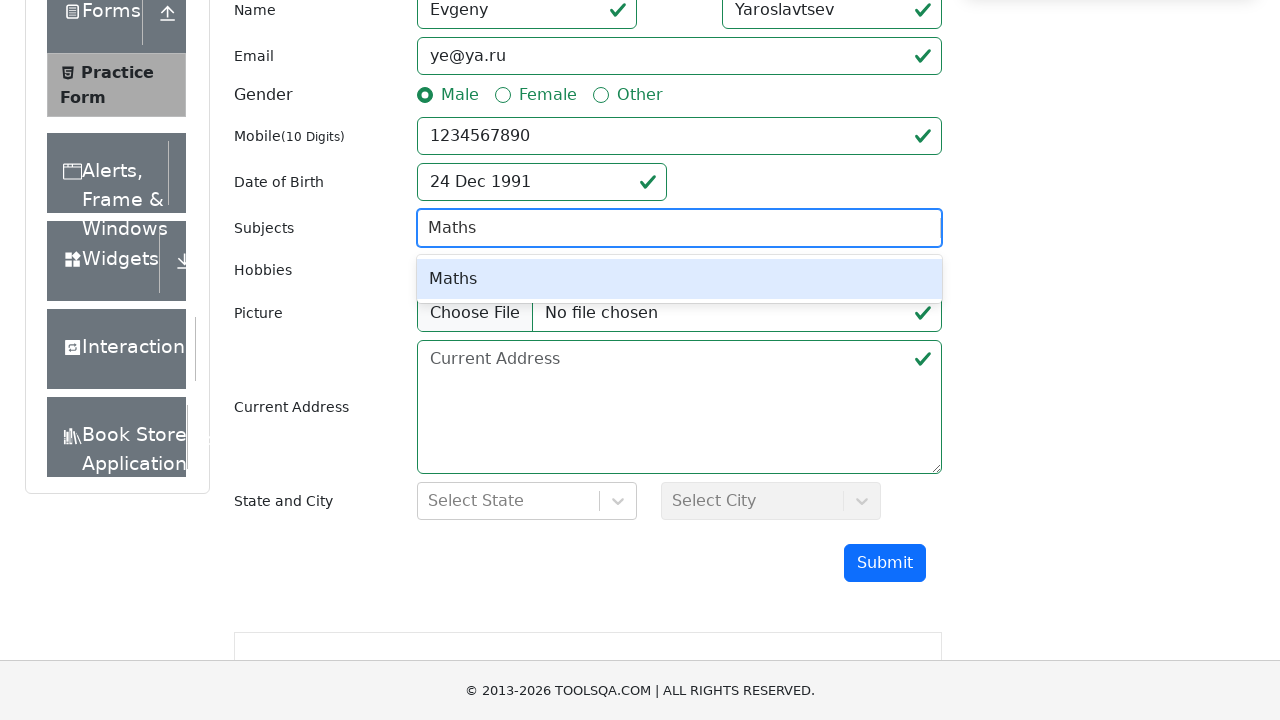

Subject autocomplete menu appeared
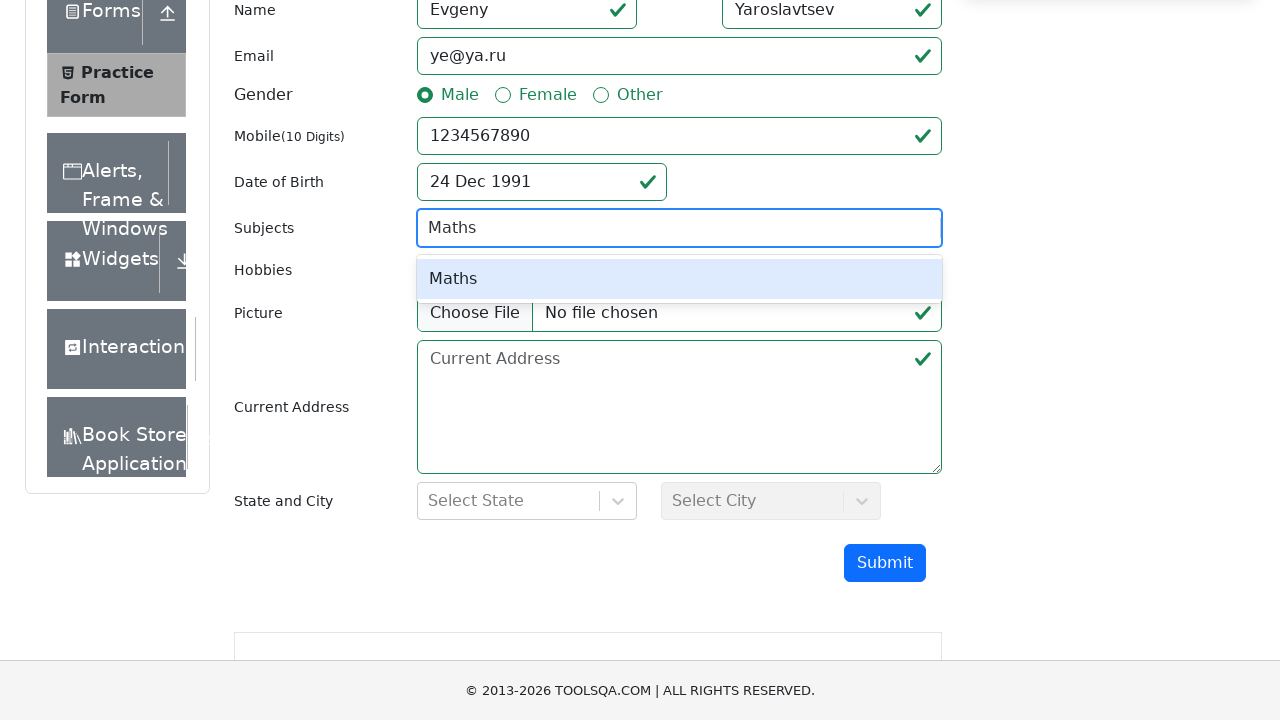

Selected 'Maths' from autocomplete dropdown at (679, 279) on .subjects-auto-complete__option >> text=Maths
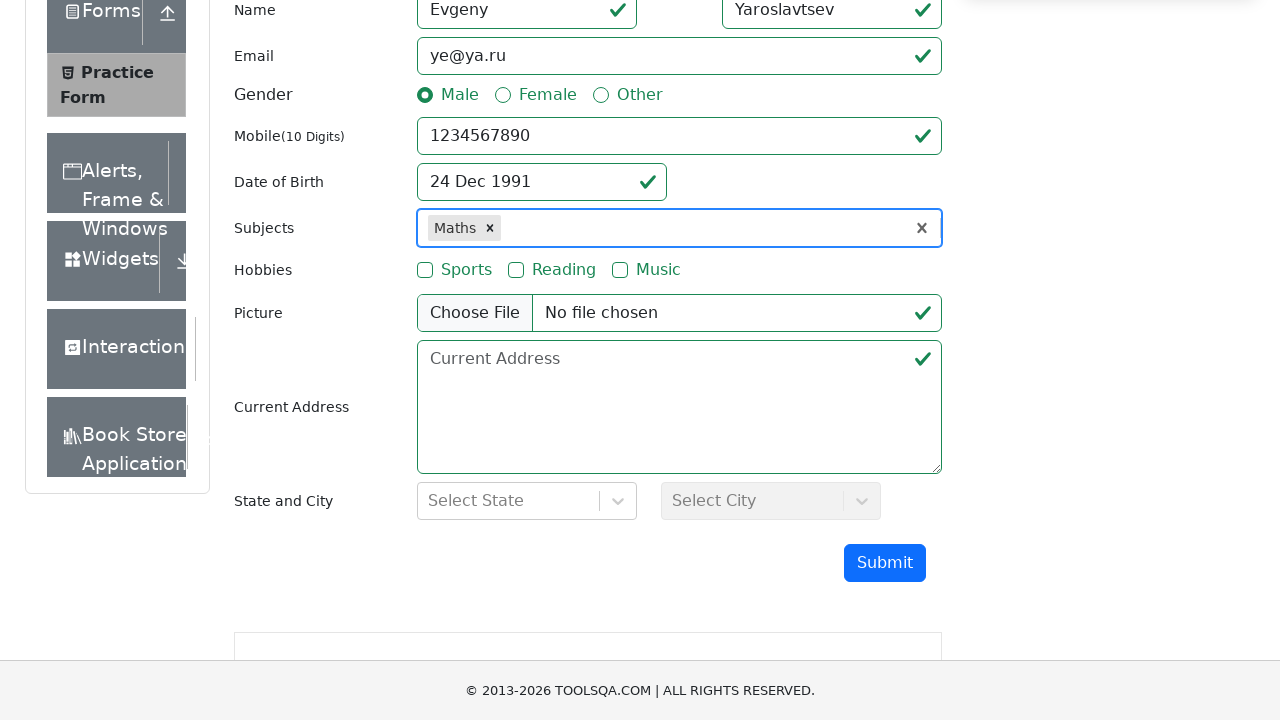

Typed 'Chemistry' in subjects field on #subjectsInput
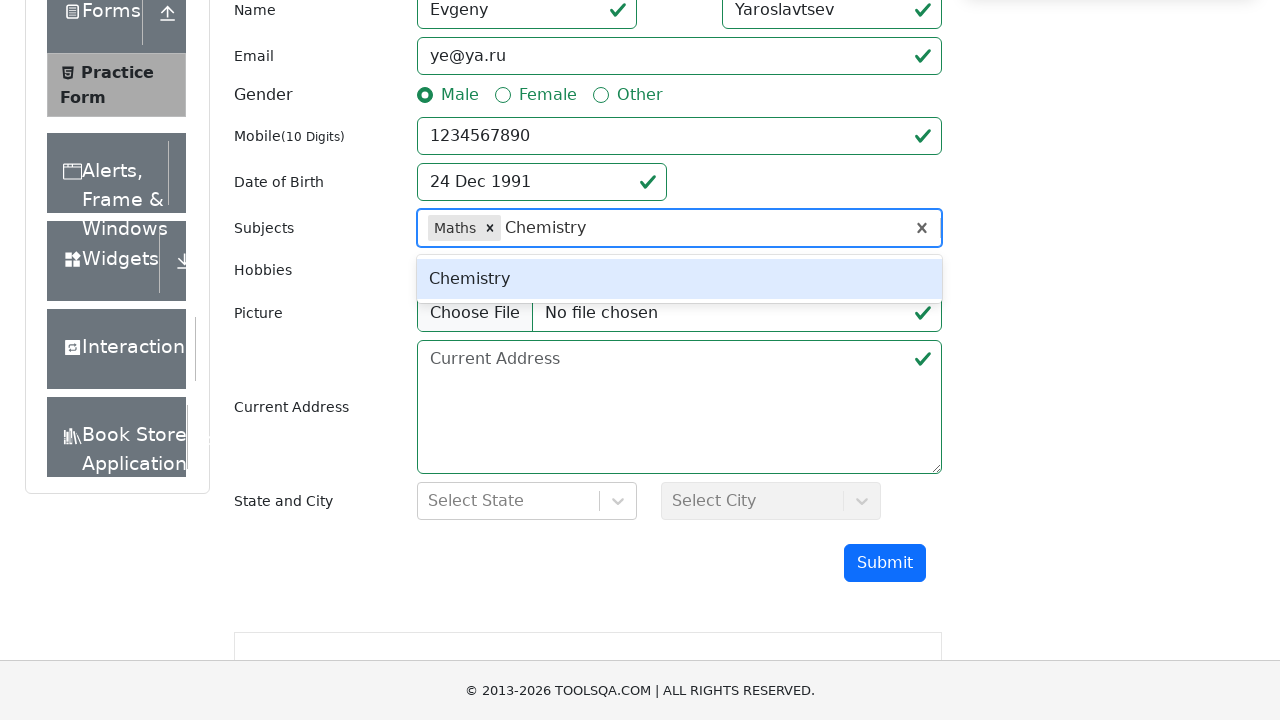

Subject autocomplete menu appeared for Chemistry
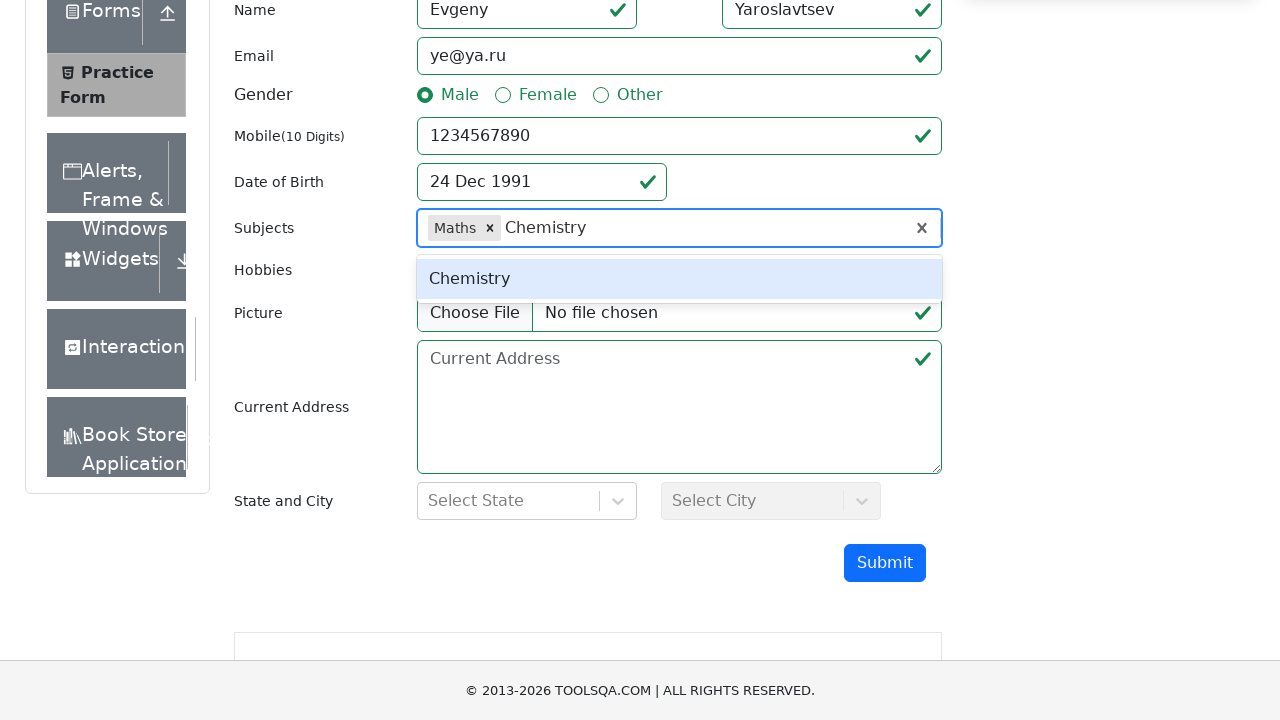

Selected 'Chemistry' from autocomplete dropdown at (679, 279) on .subjects-auto-complete__option >> text=Chemistry
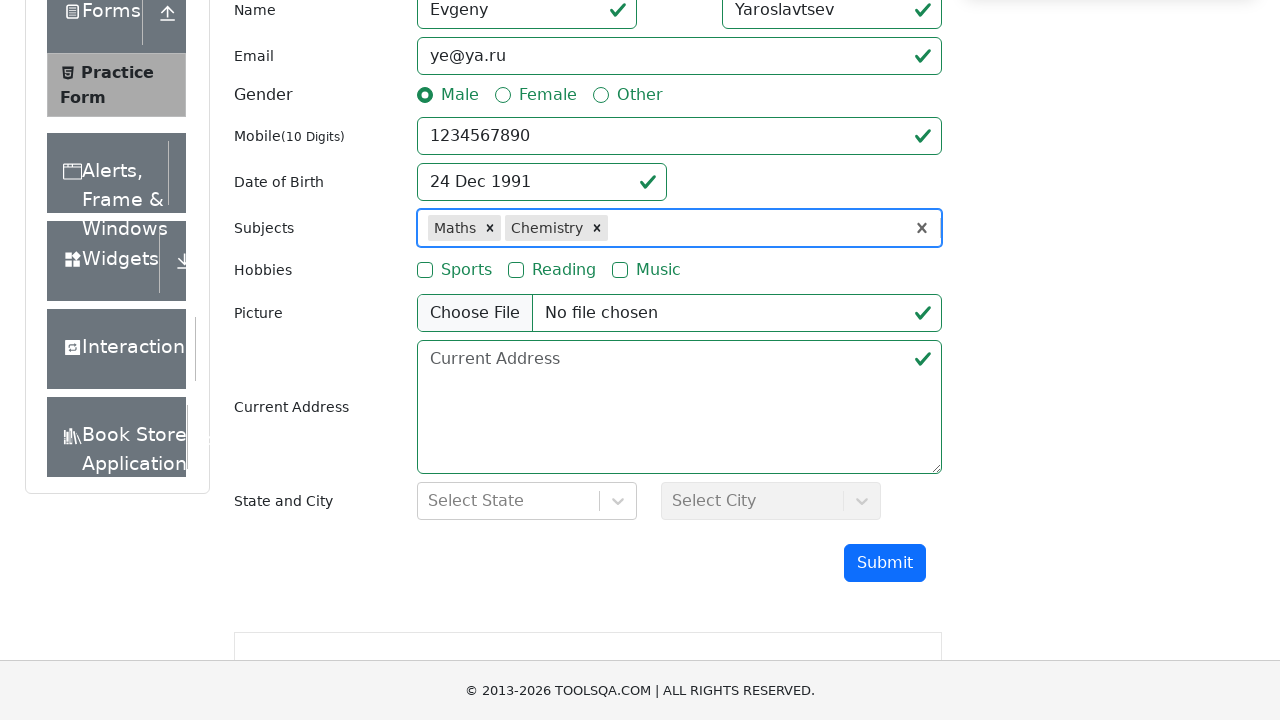

Selected 'Sports' hobby checkbox at (466, 270) on label[for='hobbies-checkbox-1']
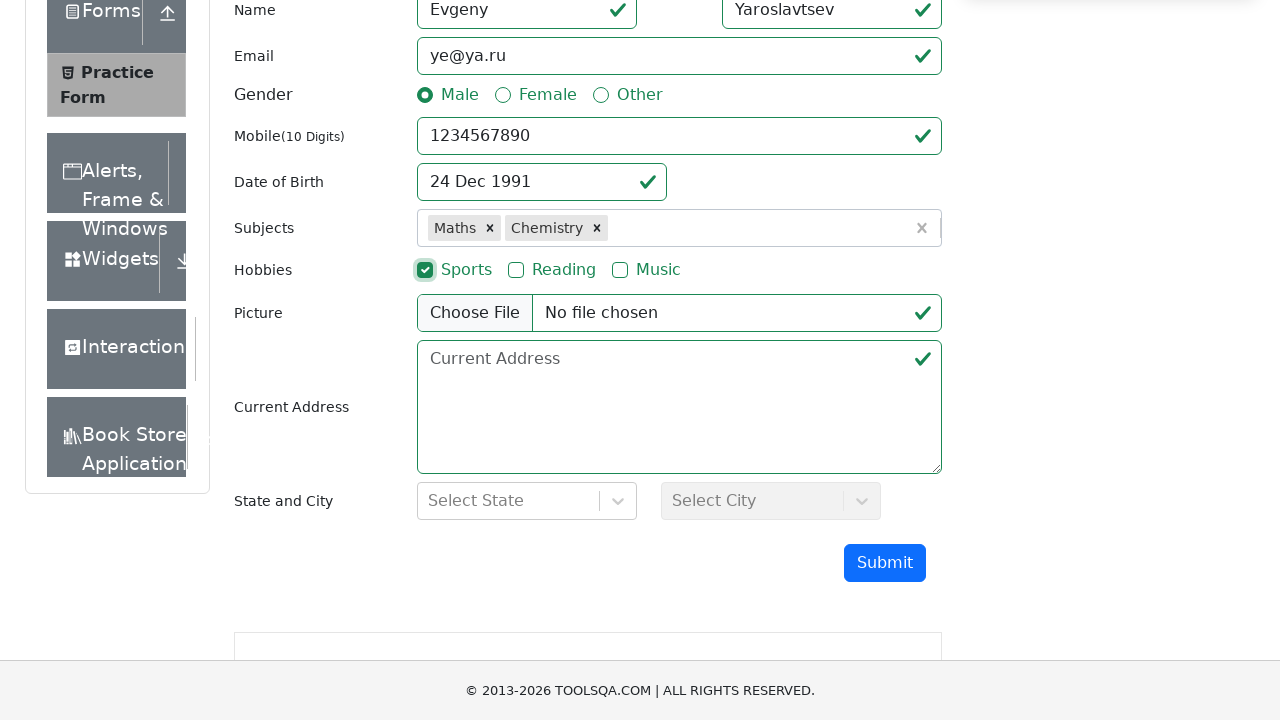

Filled current address with 'Russia, Novosibirsk city' on #currentAddress
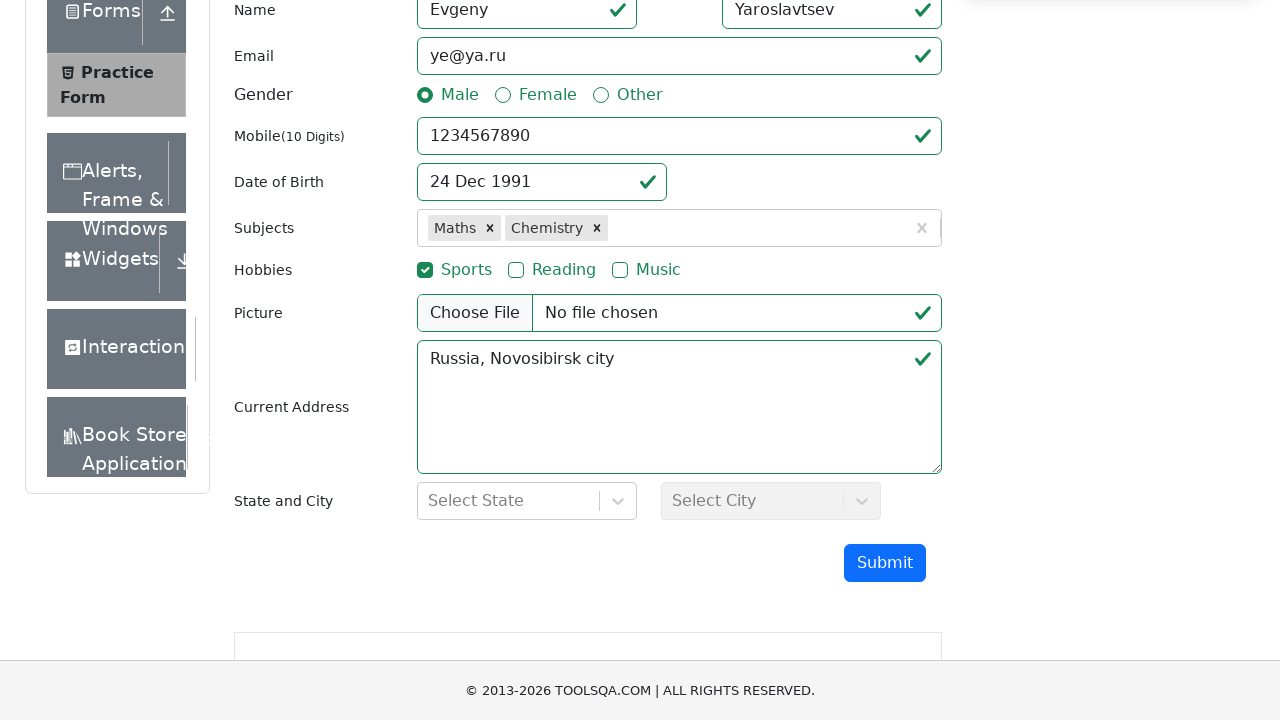

City dropdown is visible
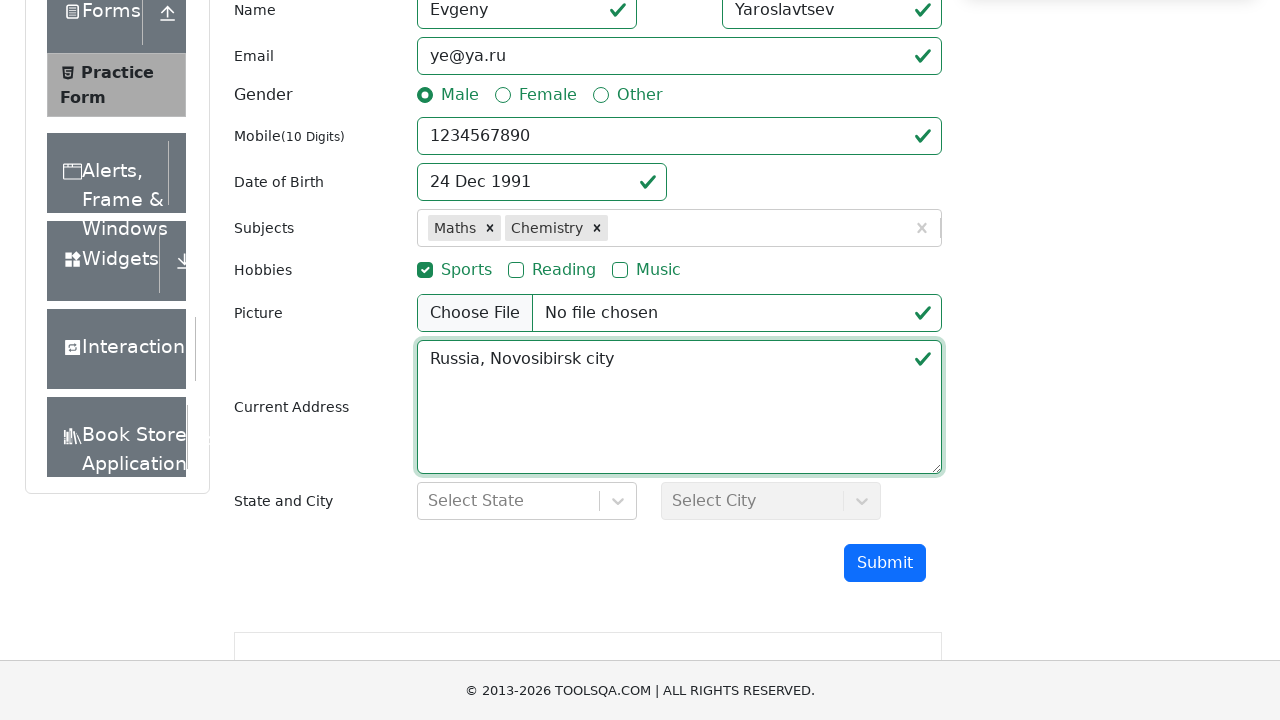

Clicked submit button to submit the form at (885, 563) on #submit
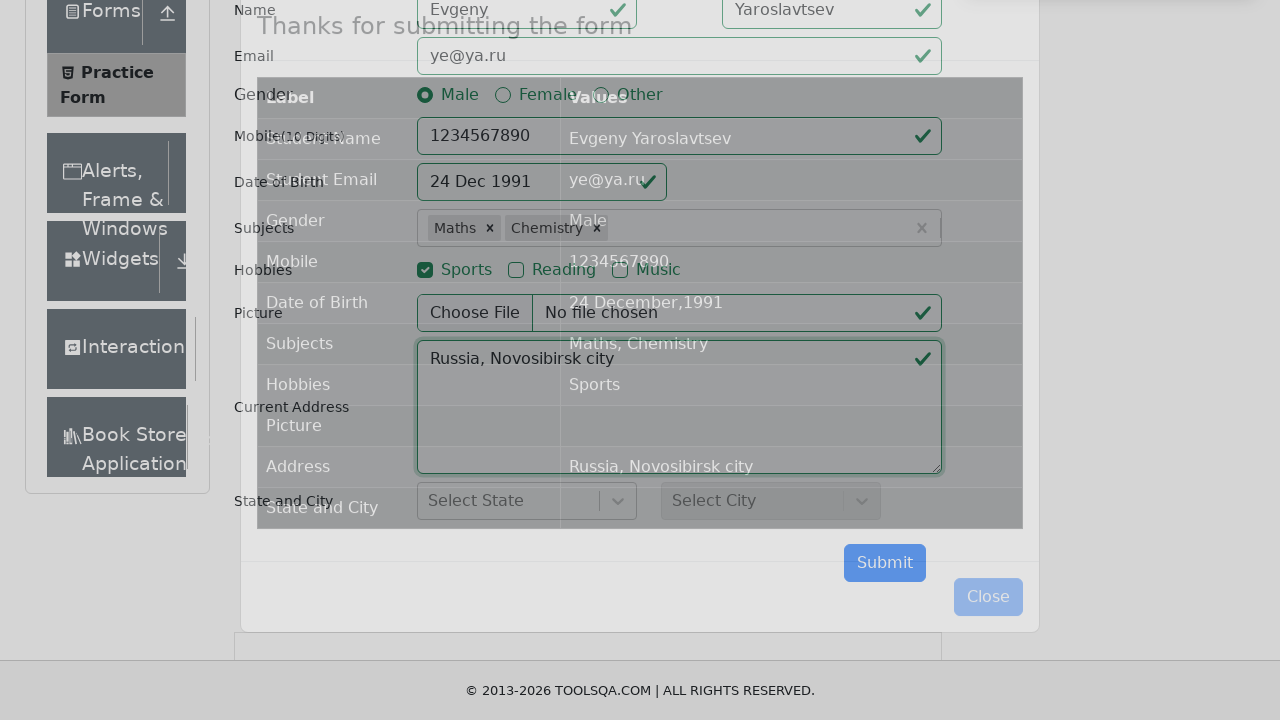

Waited 1000ms for form submission to process
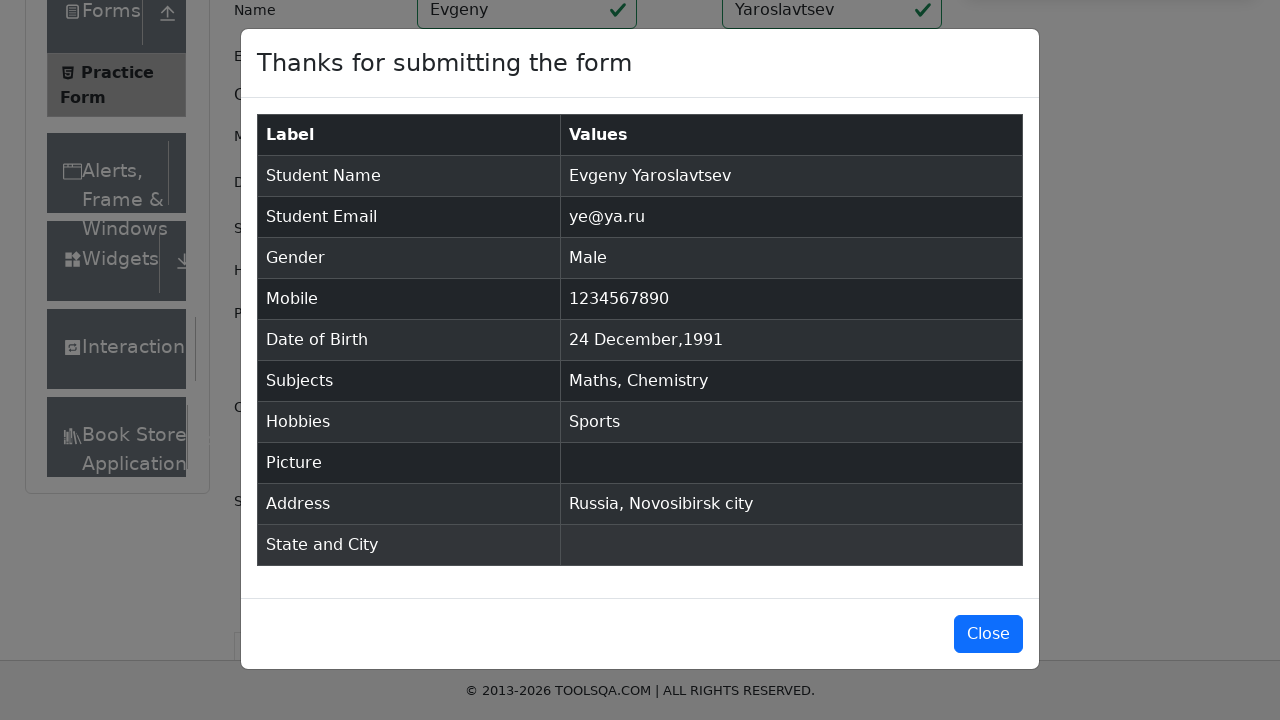

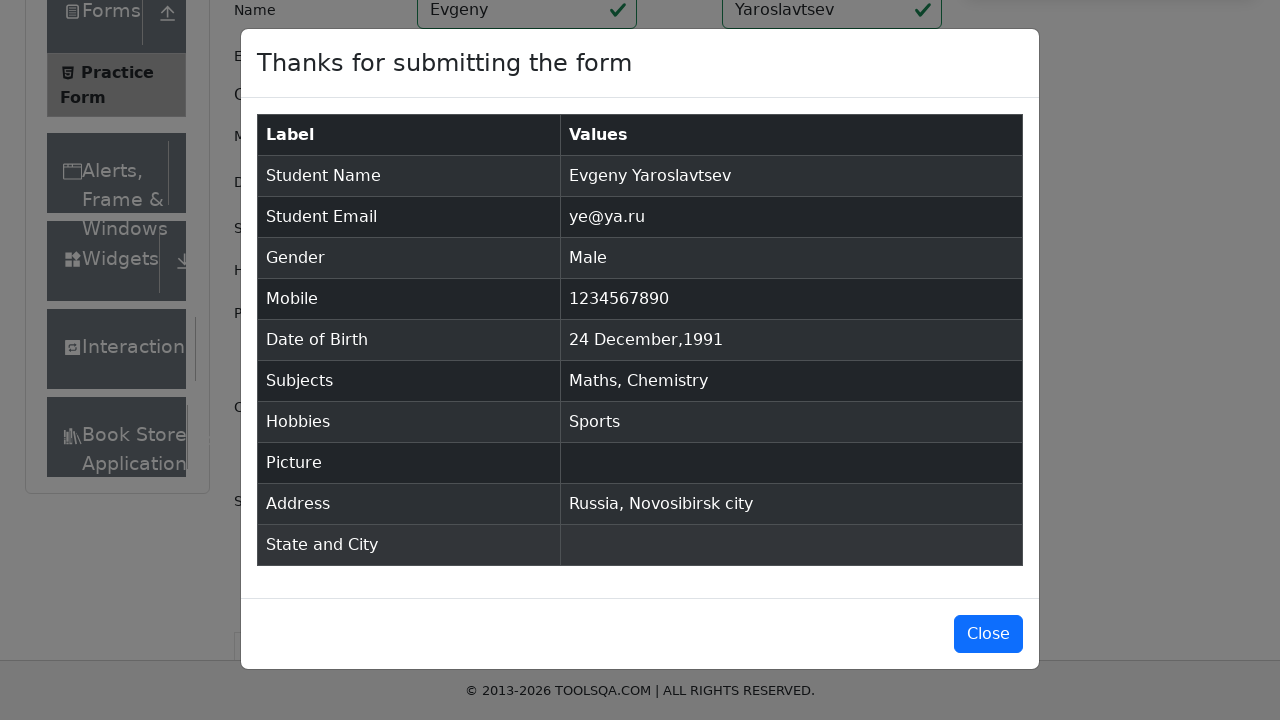